Tests JavaScript confirmation alert handling by clicking a button to trigger a confirmation dialog, accepting it, and verifying the result text displays "You clicked: Ok"

Starting URL: http://the-internet.herokuapp.com/javascript_alerts

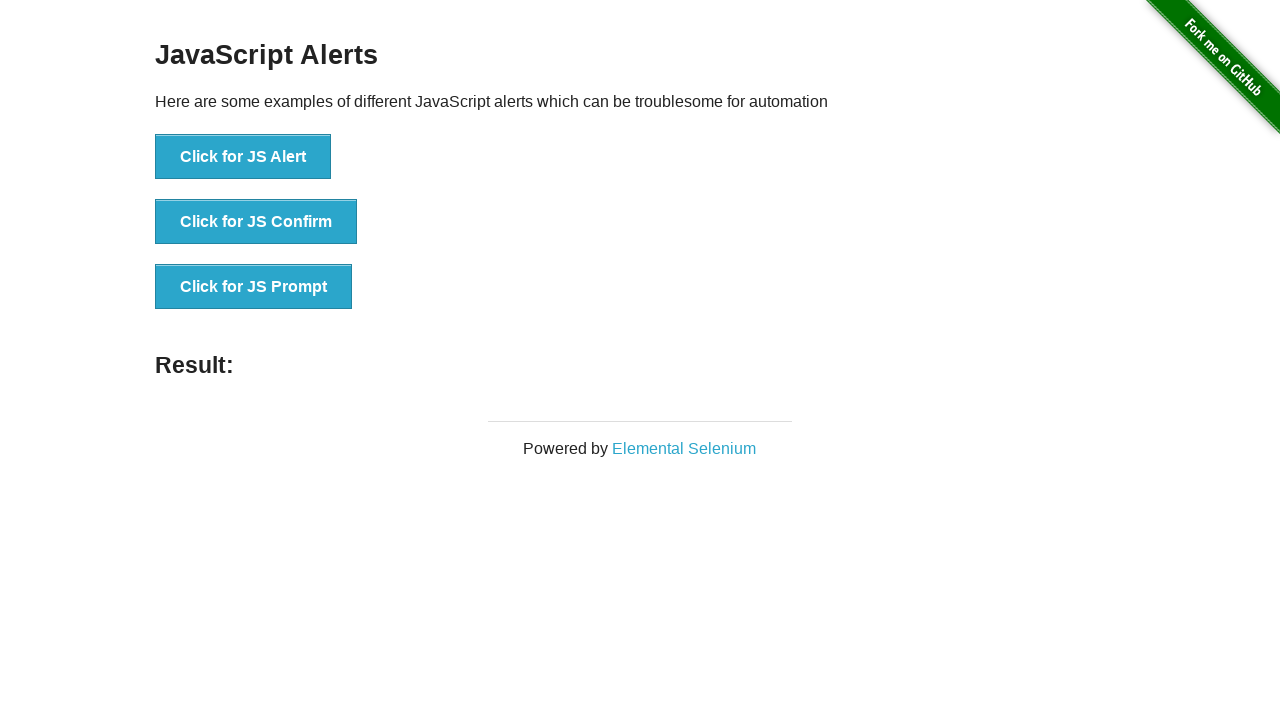

Clicked the second button to trigger confirmation alert at (256, 222) on .example li:nth-child(2) button
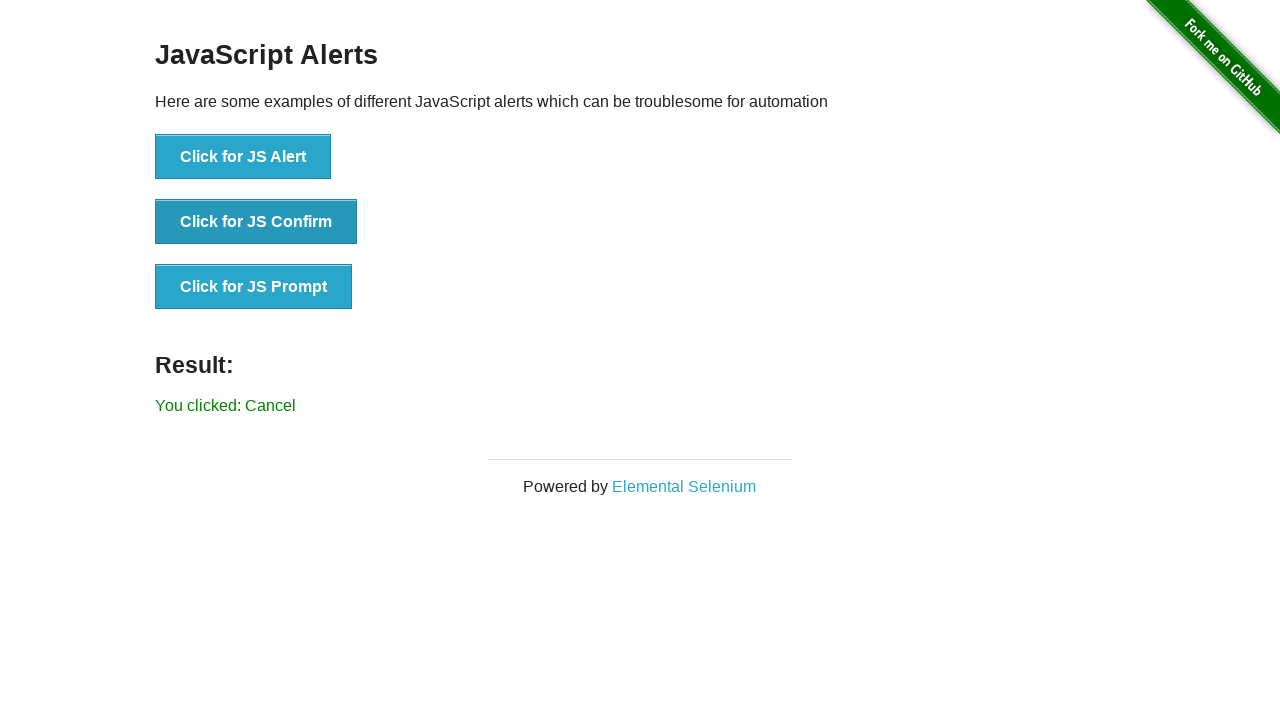

Set up dialog handler to accept dialogs
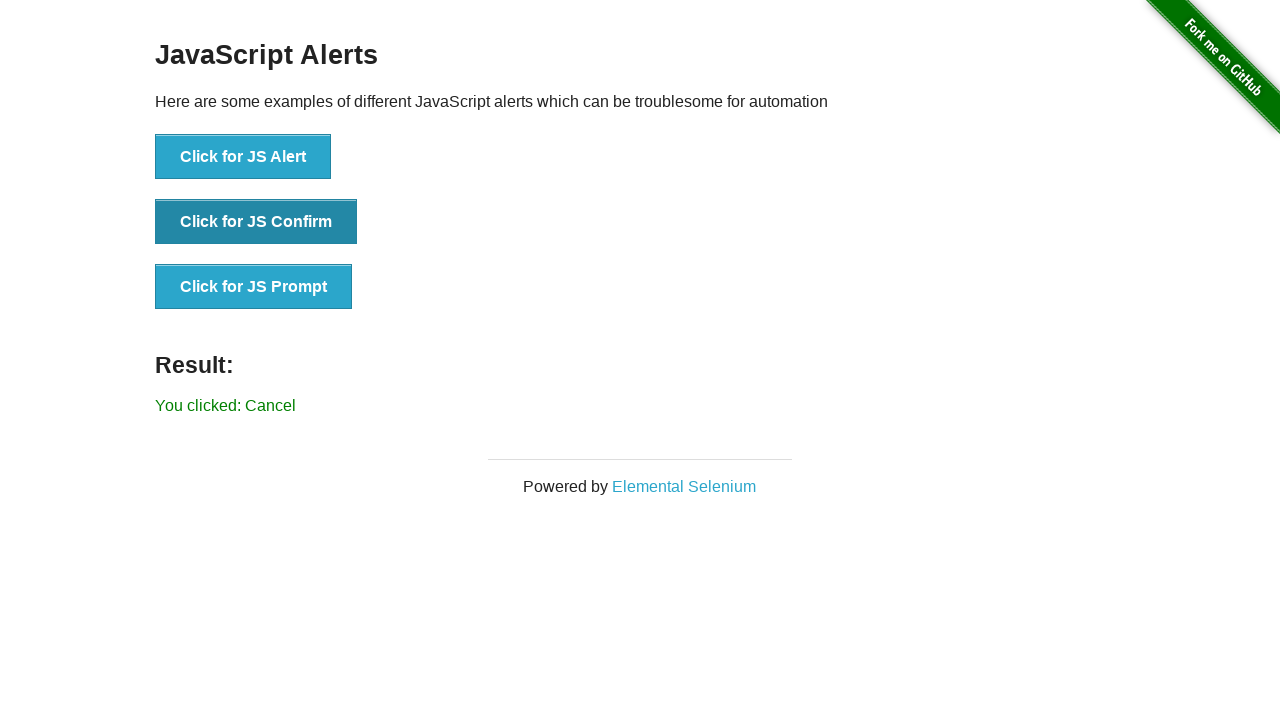

Reloaded the page to reset state
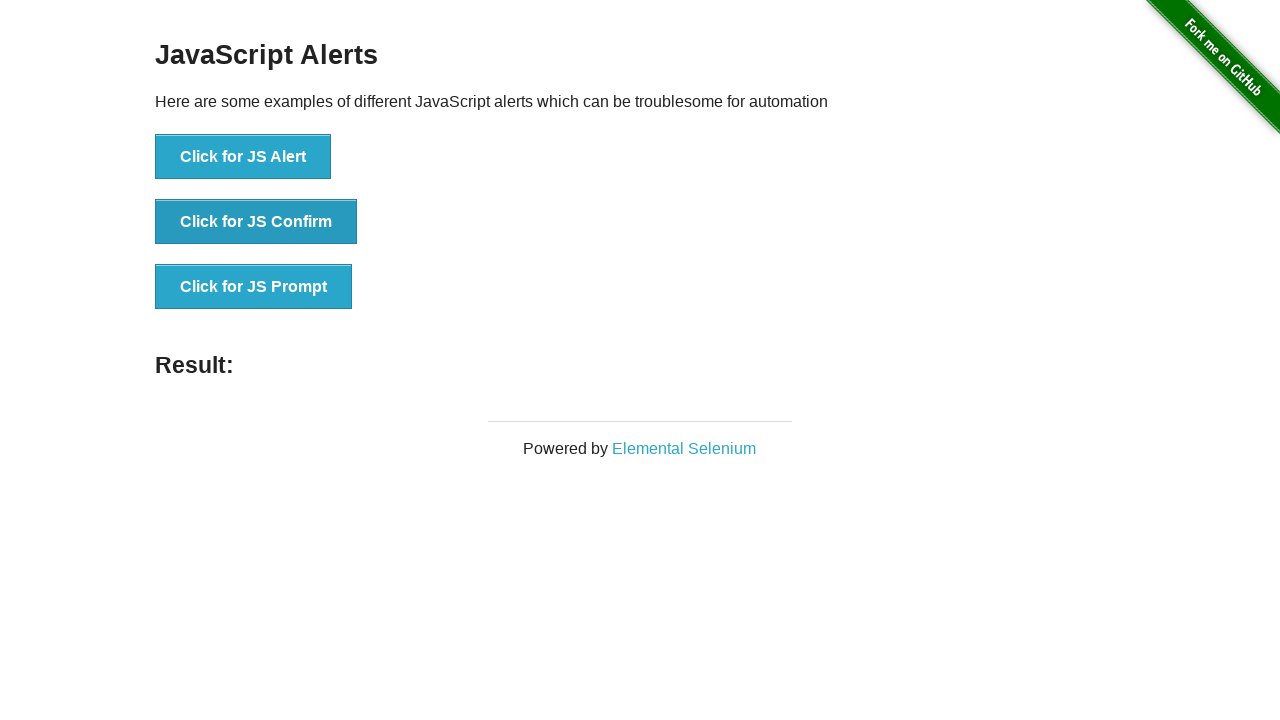

Set up one-time dialog handler to accept the next dialog
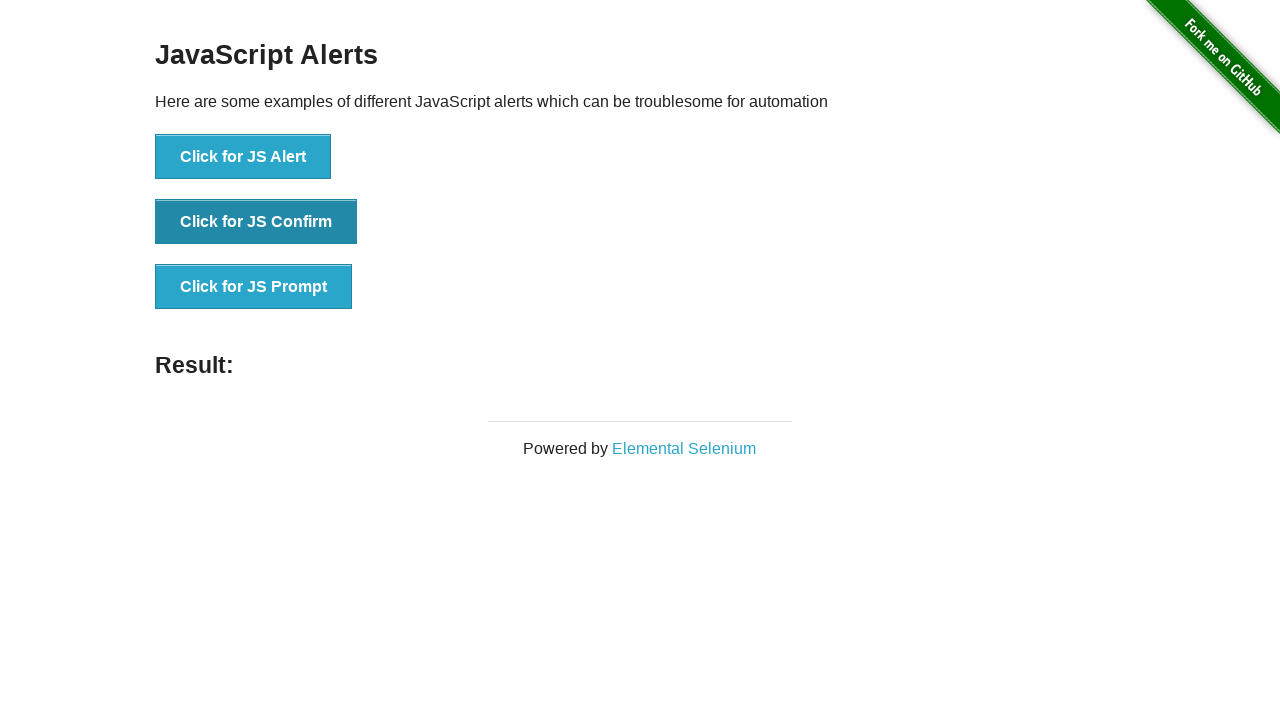

Clicked the second button to trigger JavaScript confirmation alert at (256, 222) on .example li:nth-child(2) button
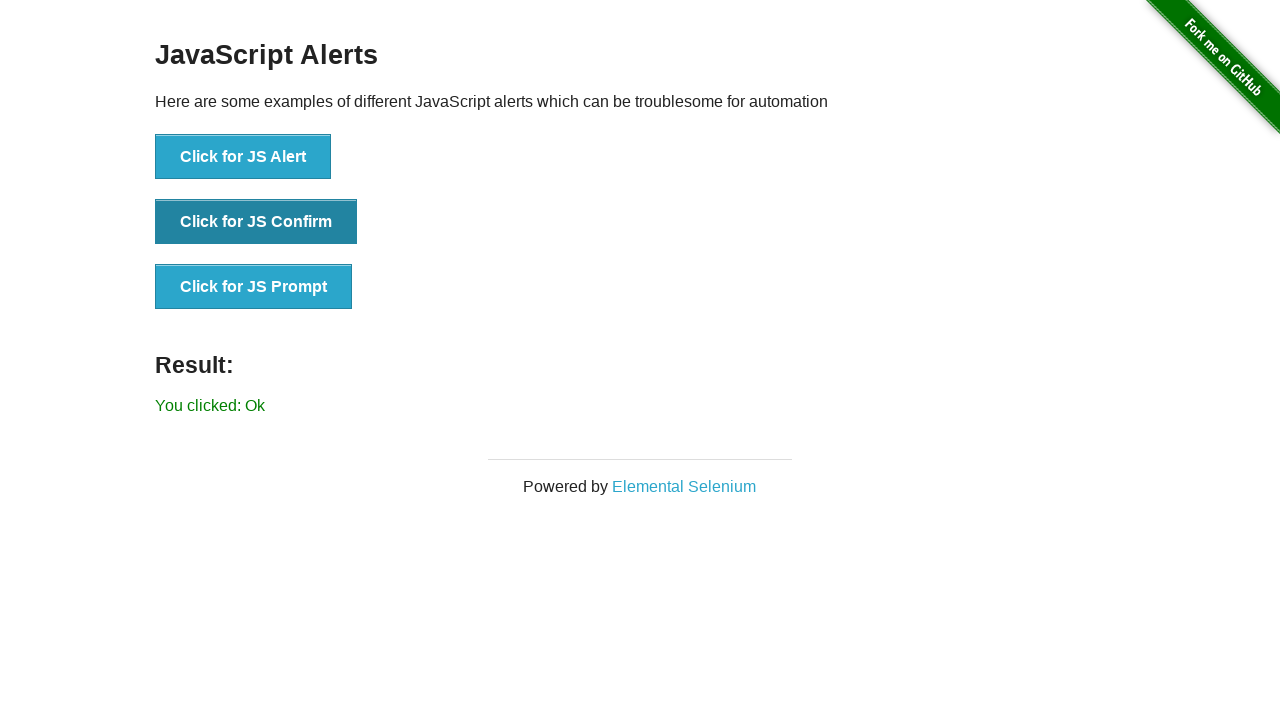

Result element loaded and is visible
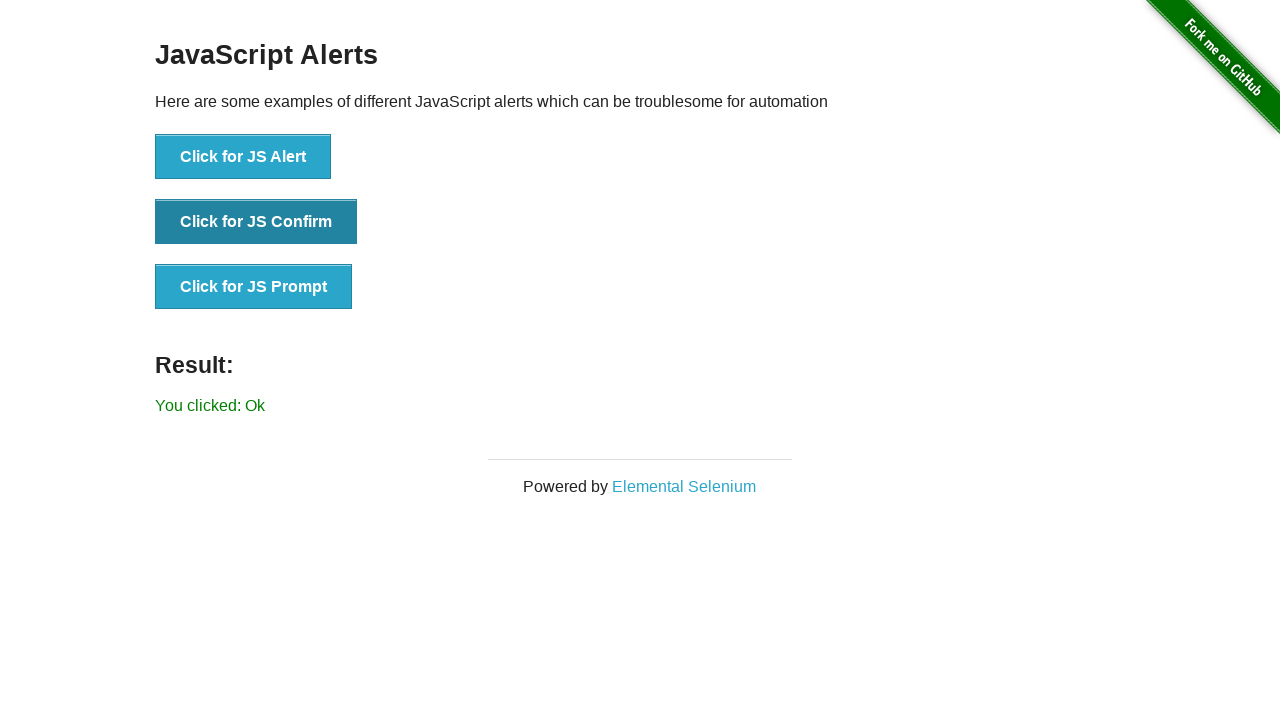

Retrieved result text: 'You clicked: Ok'
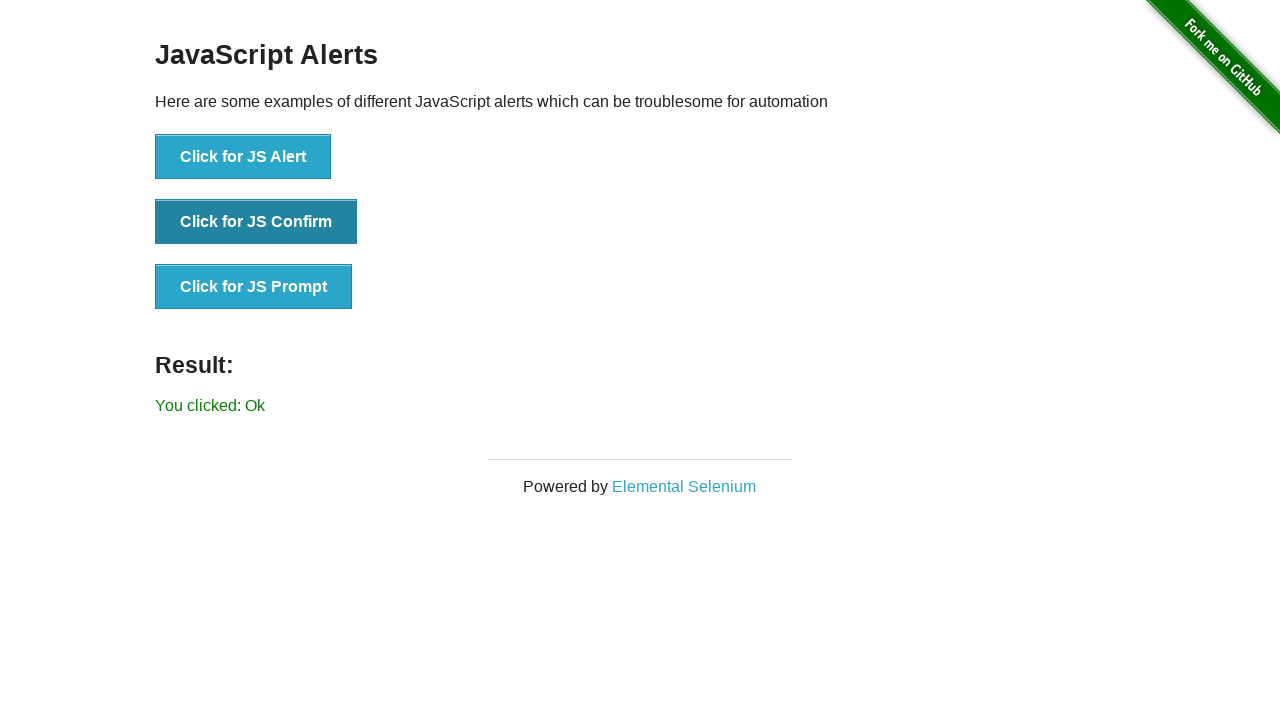

Verified result text equals 'You clicked: Ok'
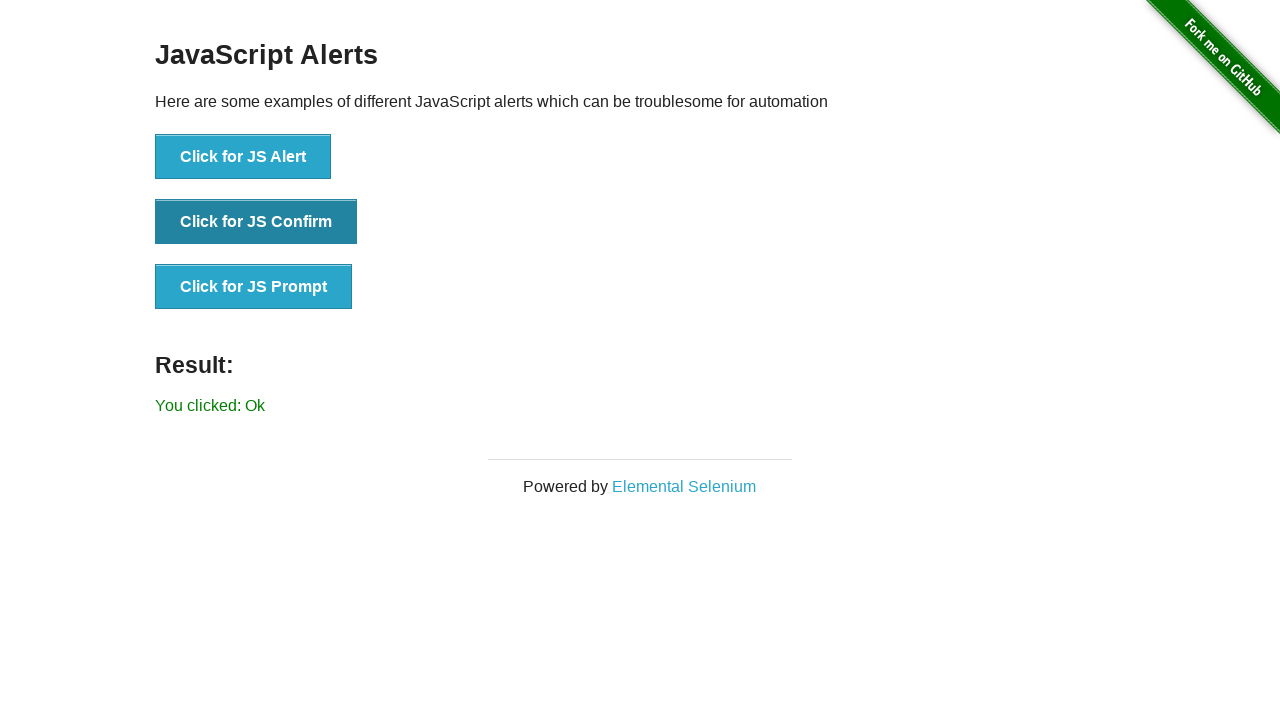

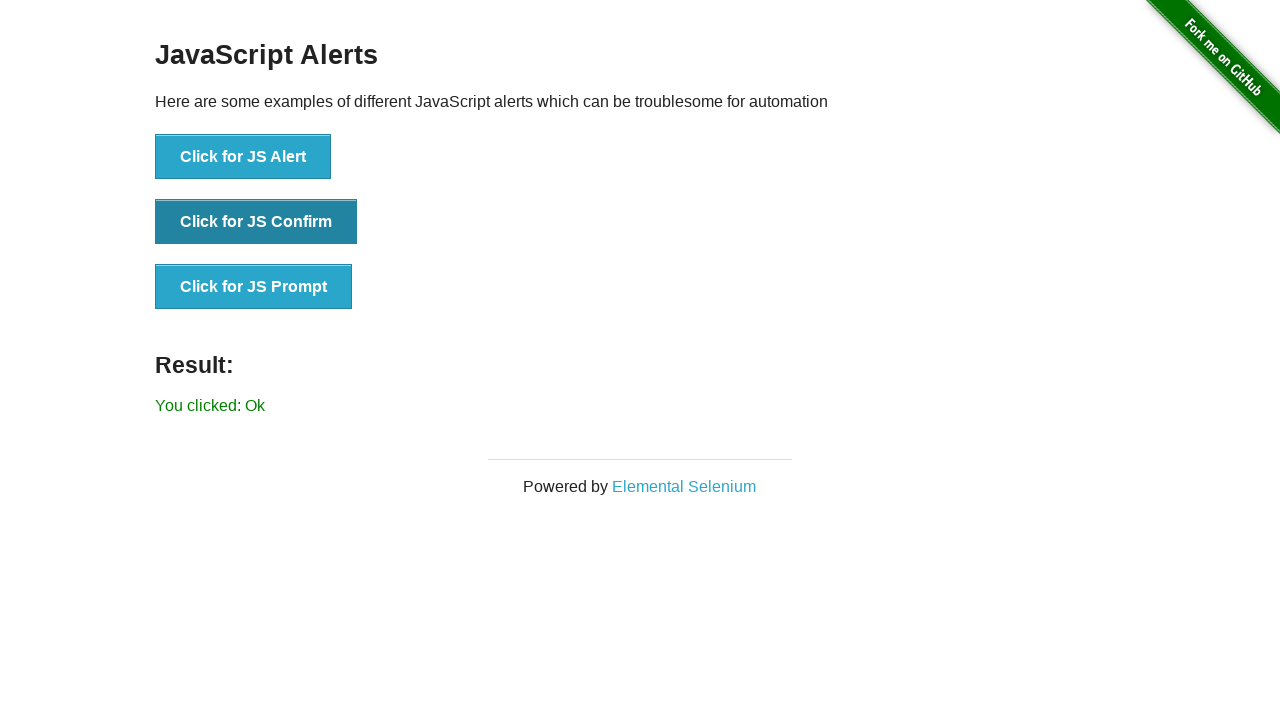